Tests multiple window handling with a more robust approach - stores initial window handle, clicks to open new window, then switches between windows verifying titles.

Starting URL: https://the-internet.herokuapp.com/windows

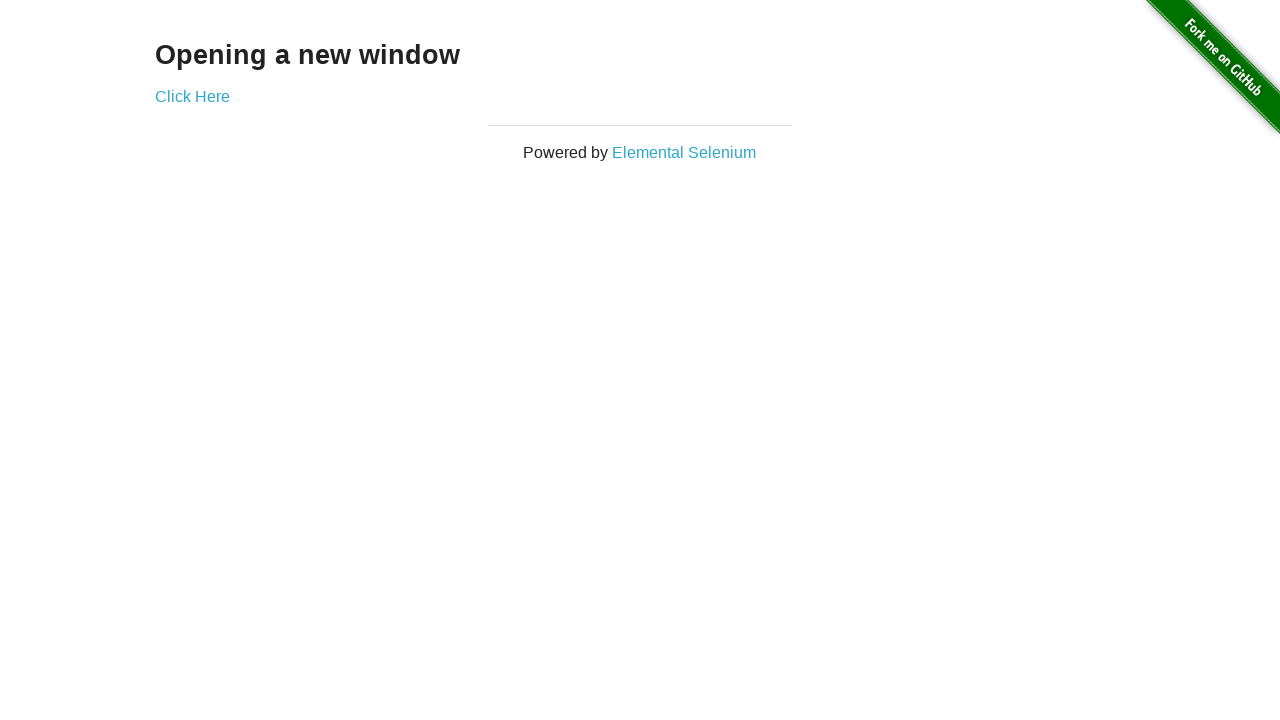

Stored reference to the initial window/page
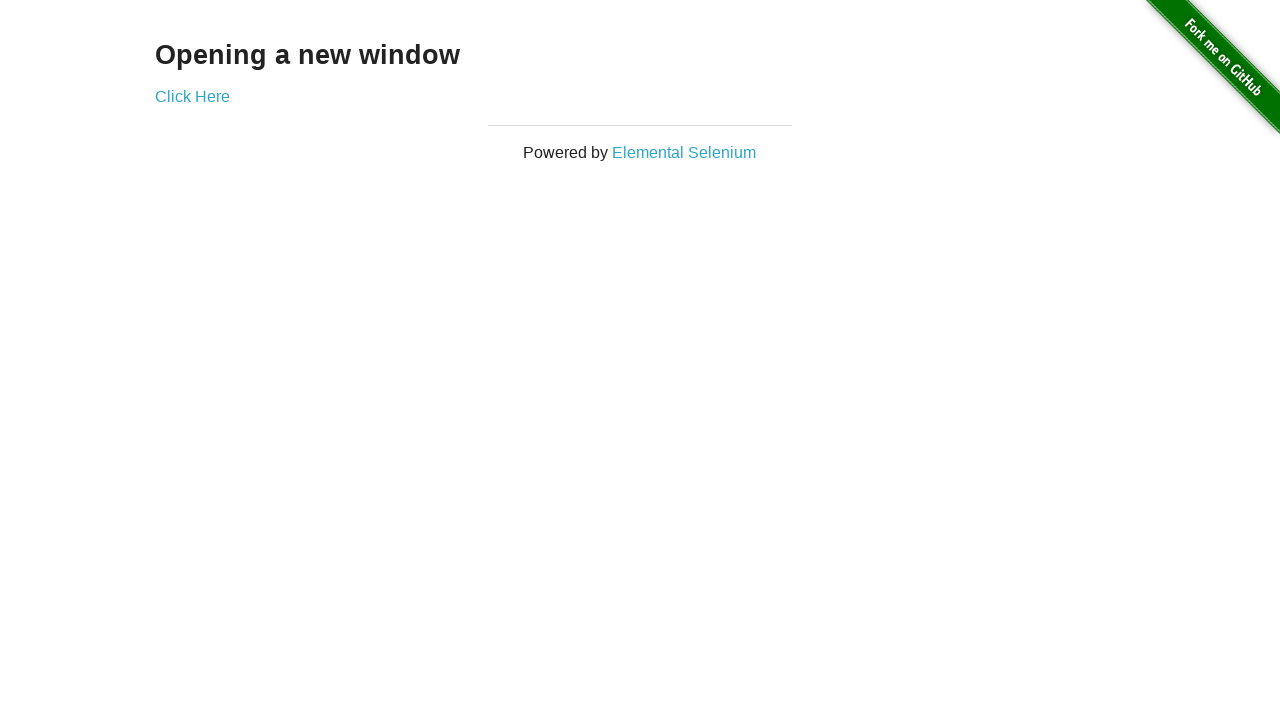

Clicked link to open new window at (192, 96) on .example a
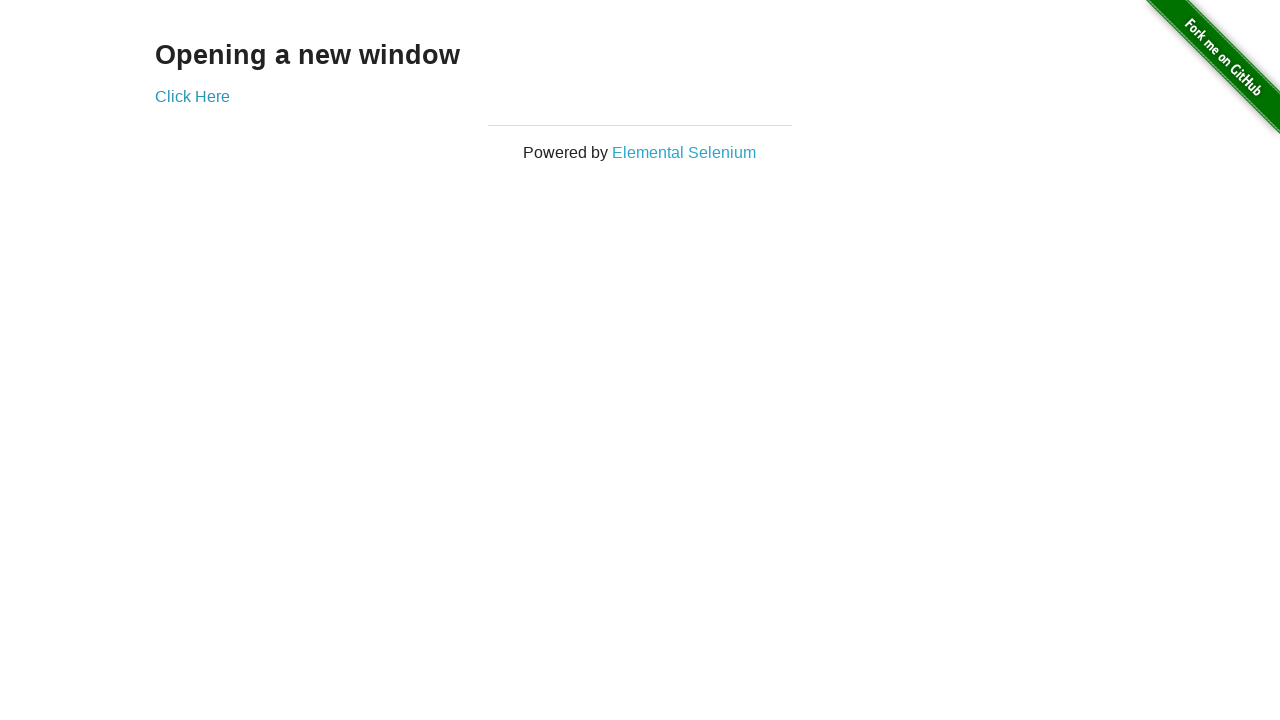

Captured new window/page object
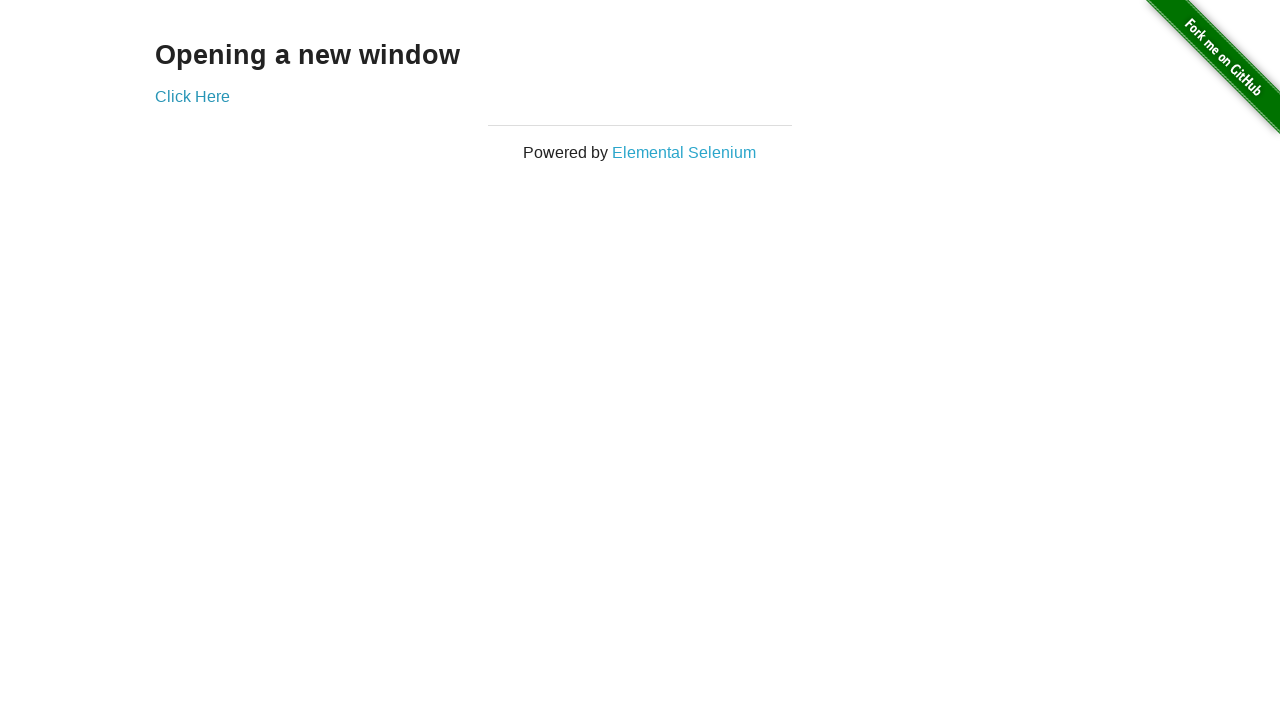

New window loaded completely
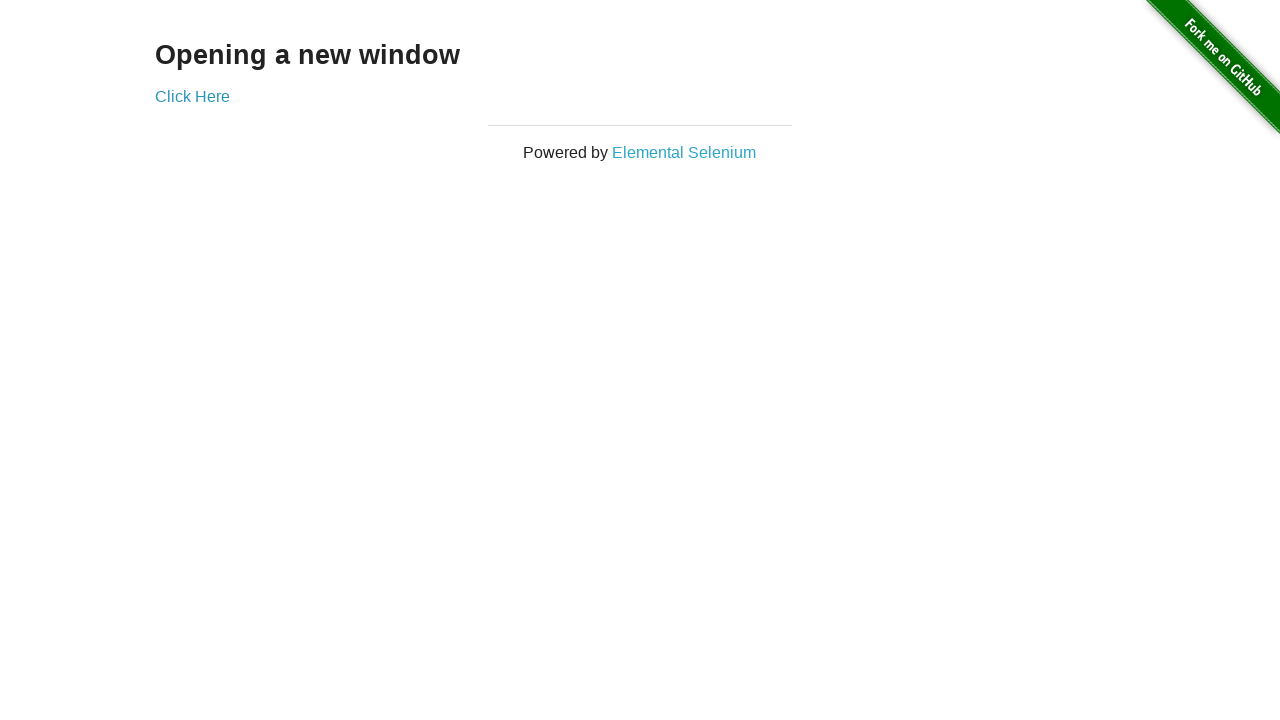

Verified first window title is 'The Internet'
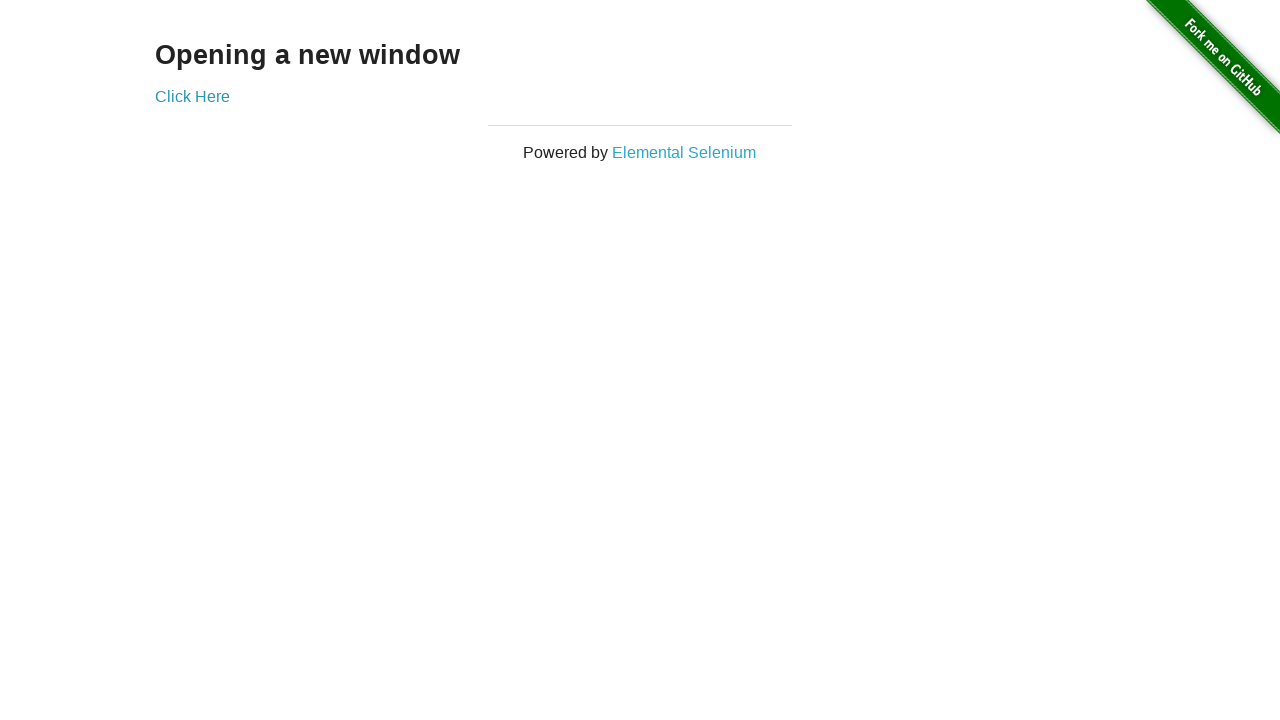

Brought new window to front
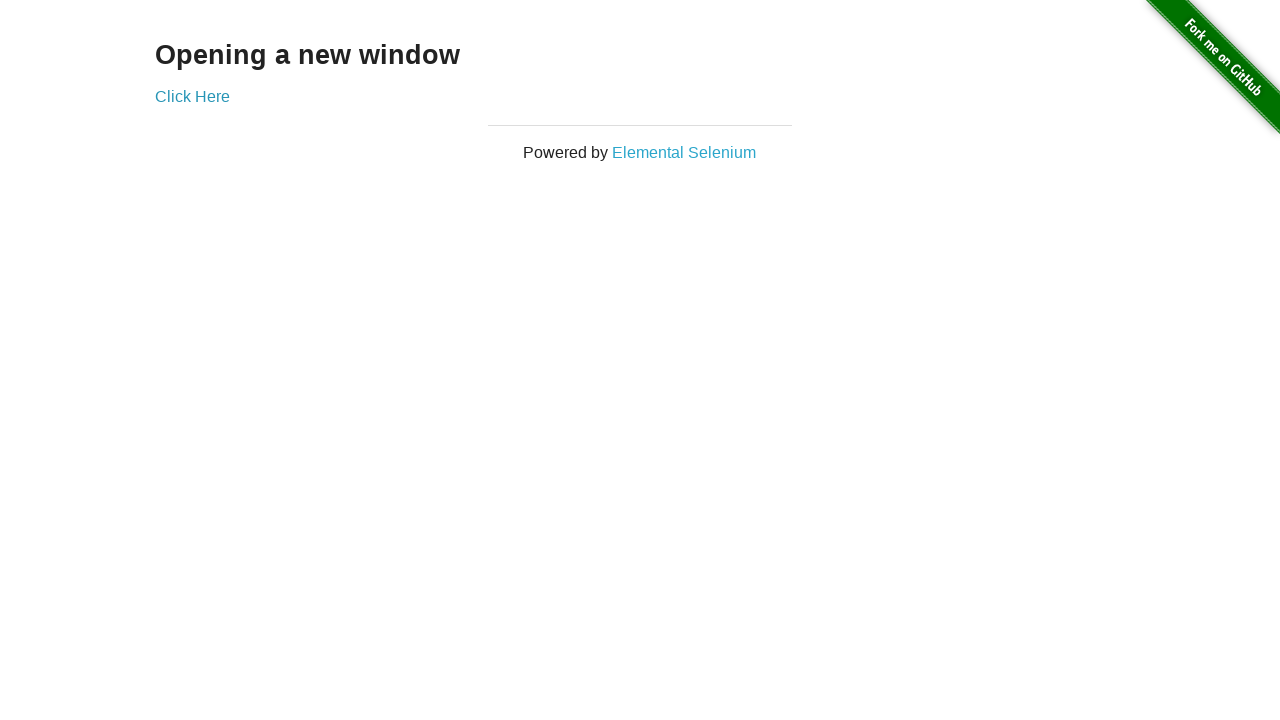

Waited for new window title to populate
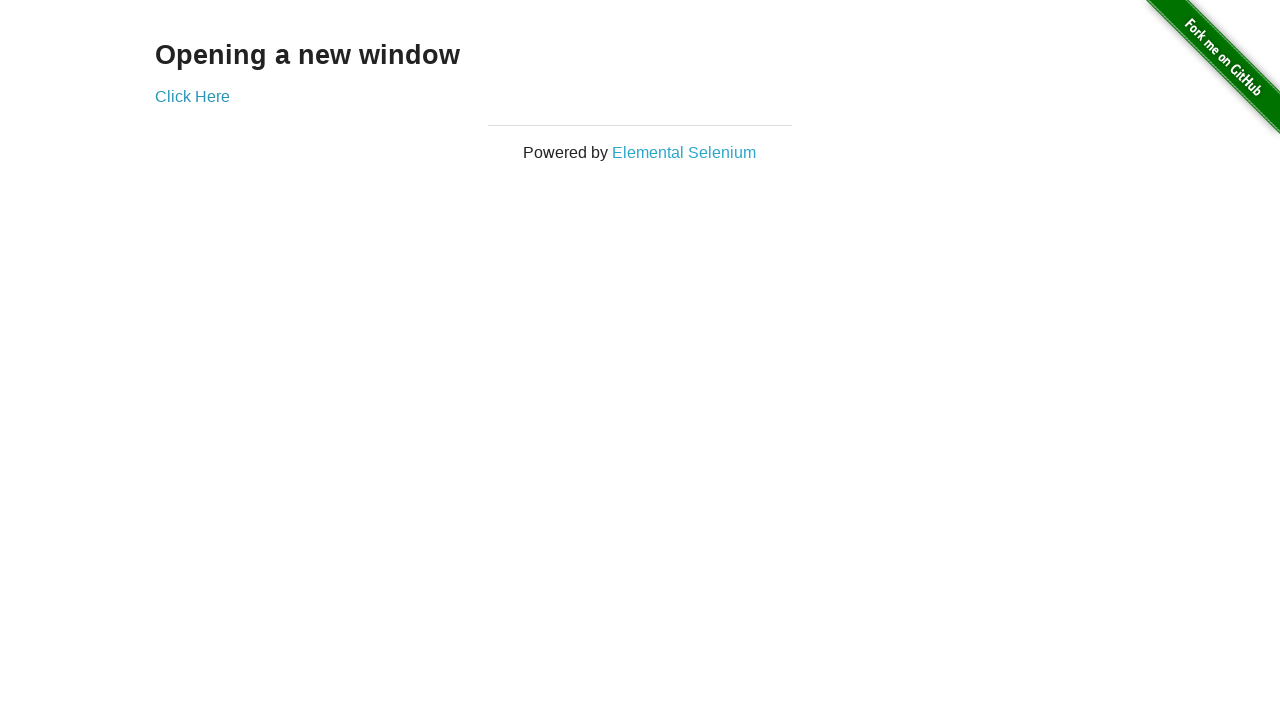

Verified new window title is 'New Window'
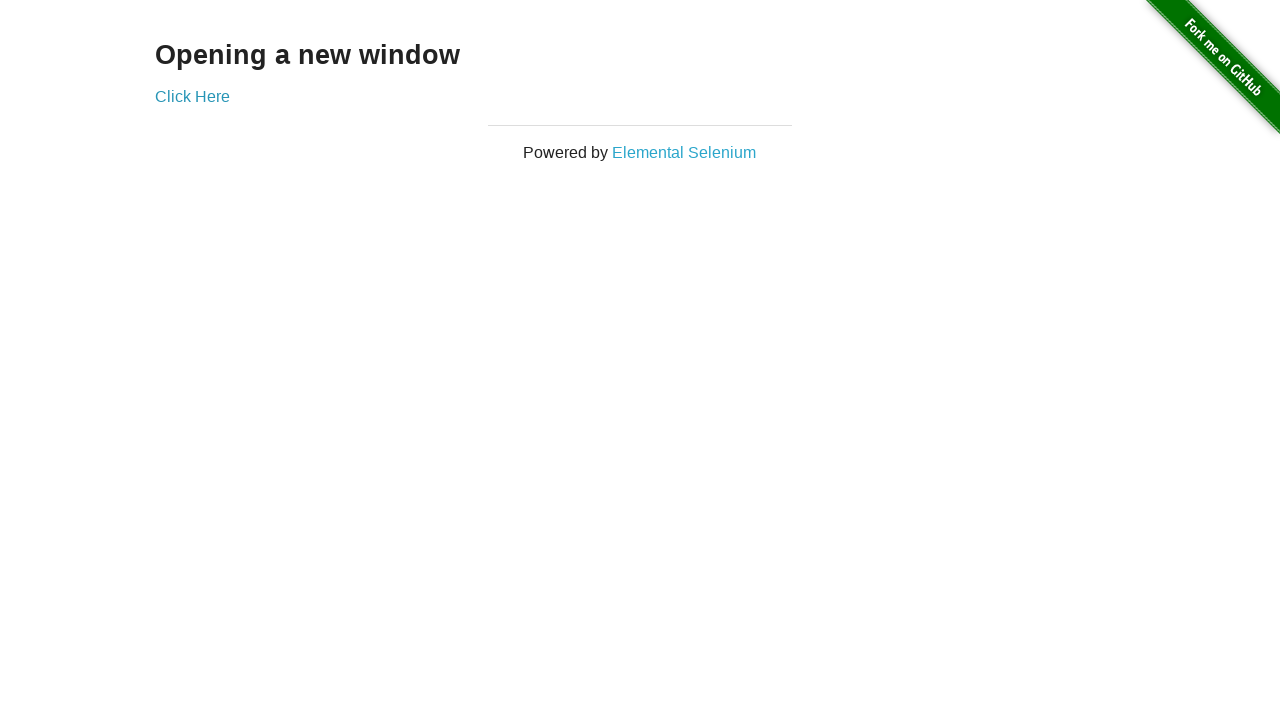

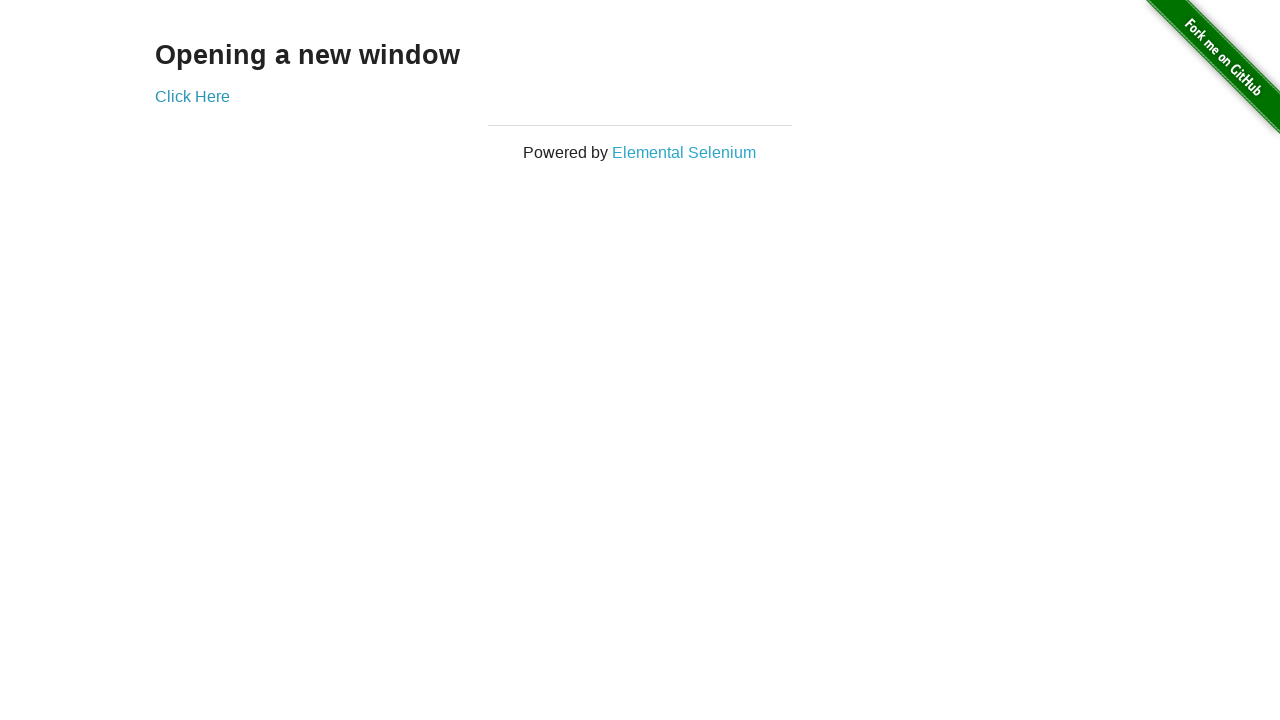